Tests jQuery UI interactions including clicking on Selectable menu item, hovering over elements, navigating to Tooltip, and performing complex keyboard actions with shift and tab keys.

Starting URL: https://jqueryui.com/

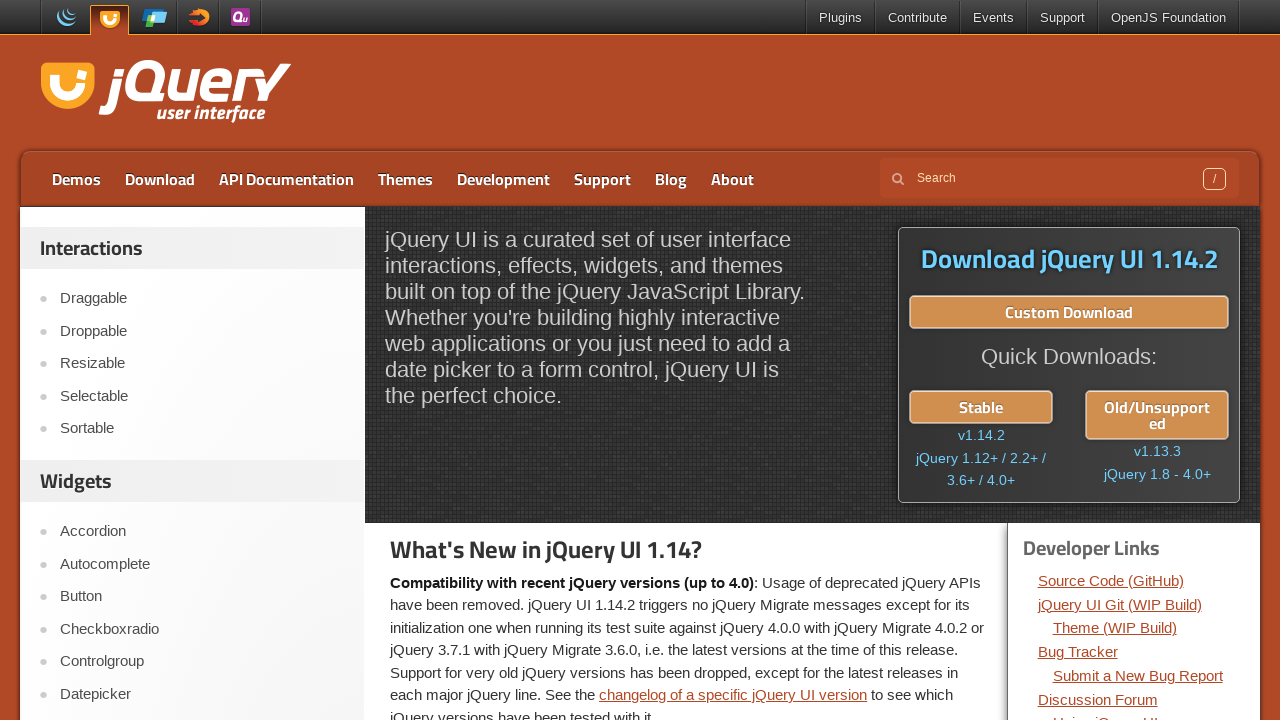

Clicked on 'Selectable' menu item at (202, 396) on xpath=//li/a[.='Selectable']
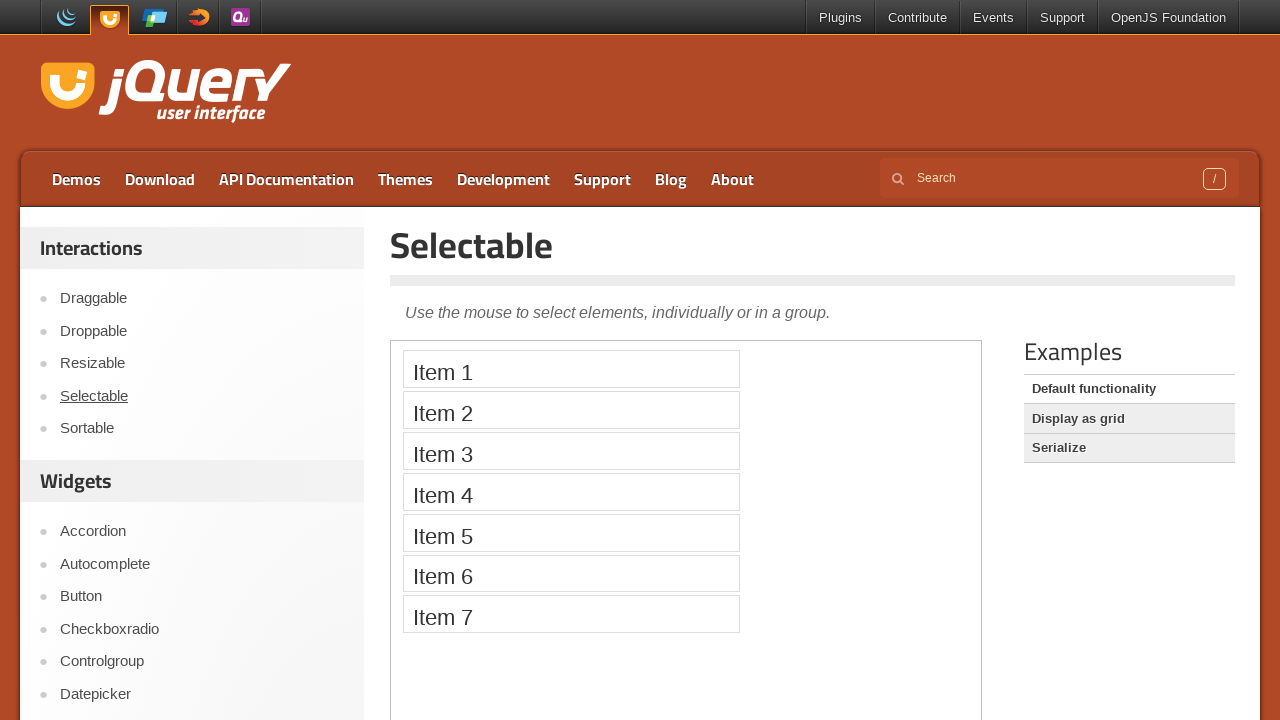

Hovered over first selectable item in iframe at (571, 369) on iframe >> nth=0 >> internal:control=enter-frame >> xpath=//ol[@id='selectable']/
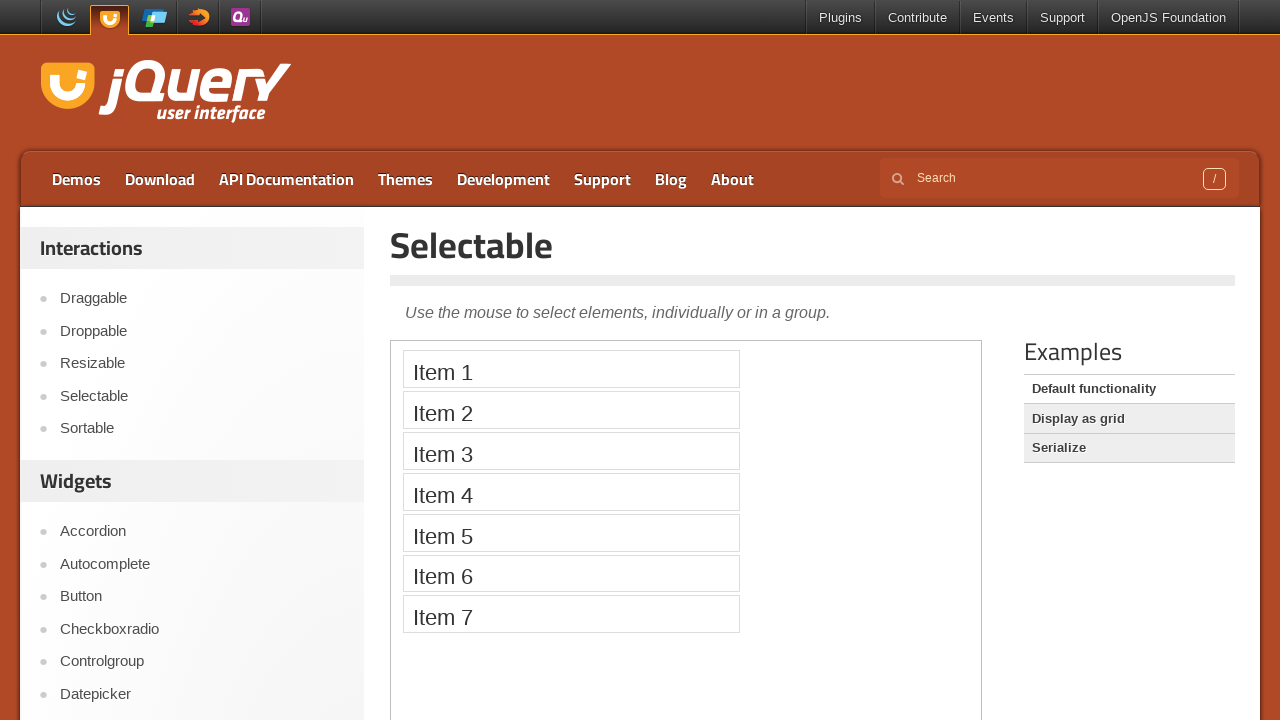

Clicked on 'Tooltip' menu item at (202, 360) on xpath=//li/a[.='Tooltip']
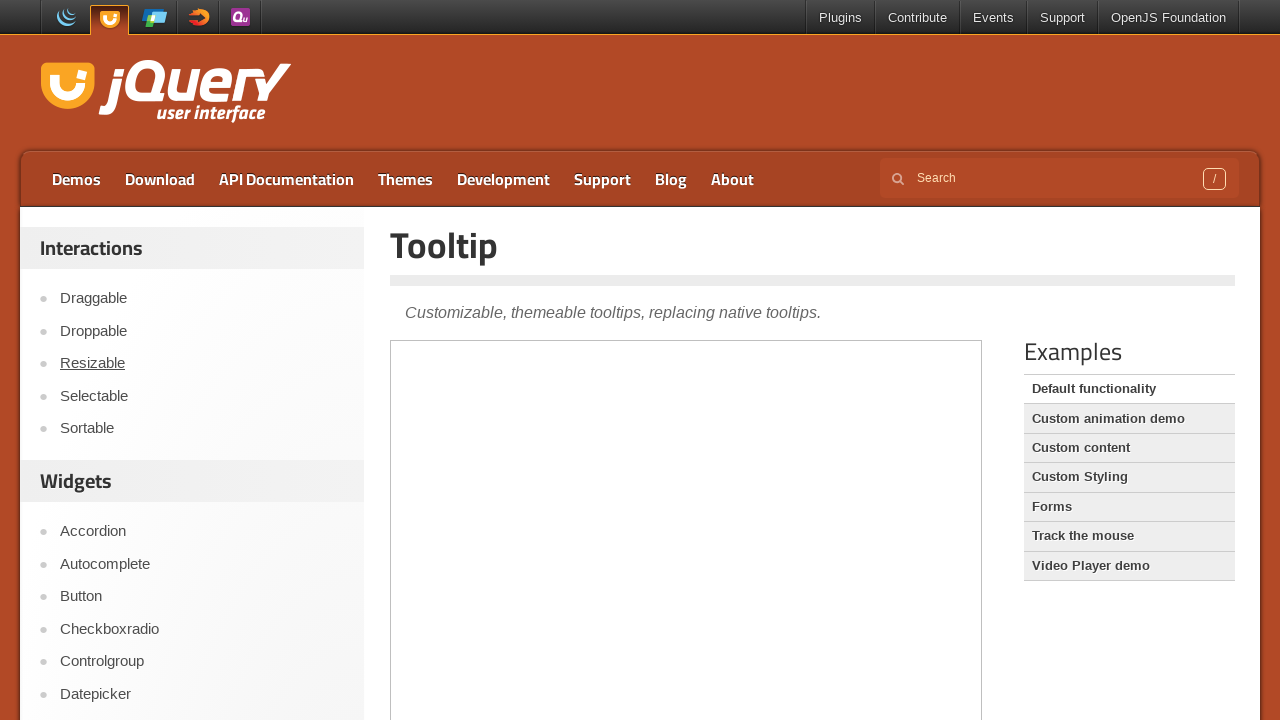

Waited 1000ms for page to load
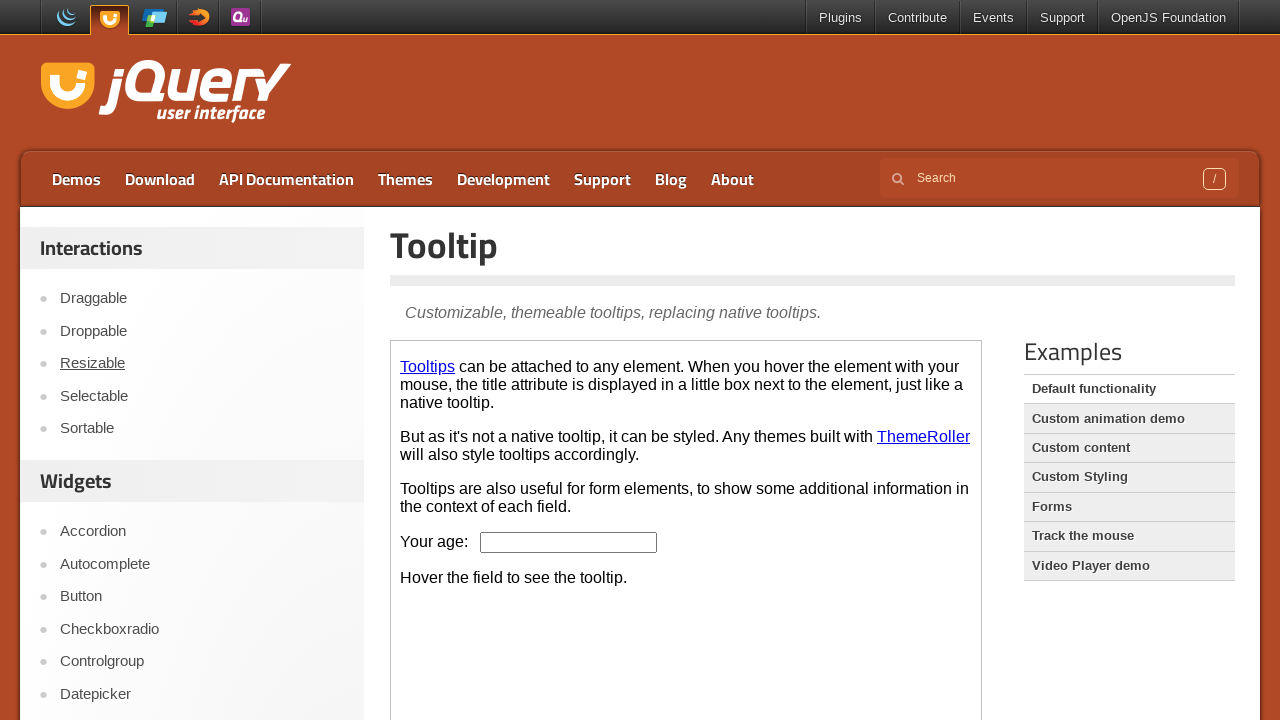

Hovered over Tooltips element in iframe at (428, 366) on iframe >> nth=0 >> internal:control=enter-frame >> xpath=//p/a[.='Tooltips']
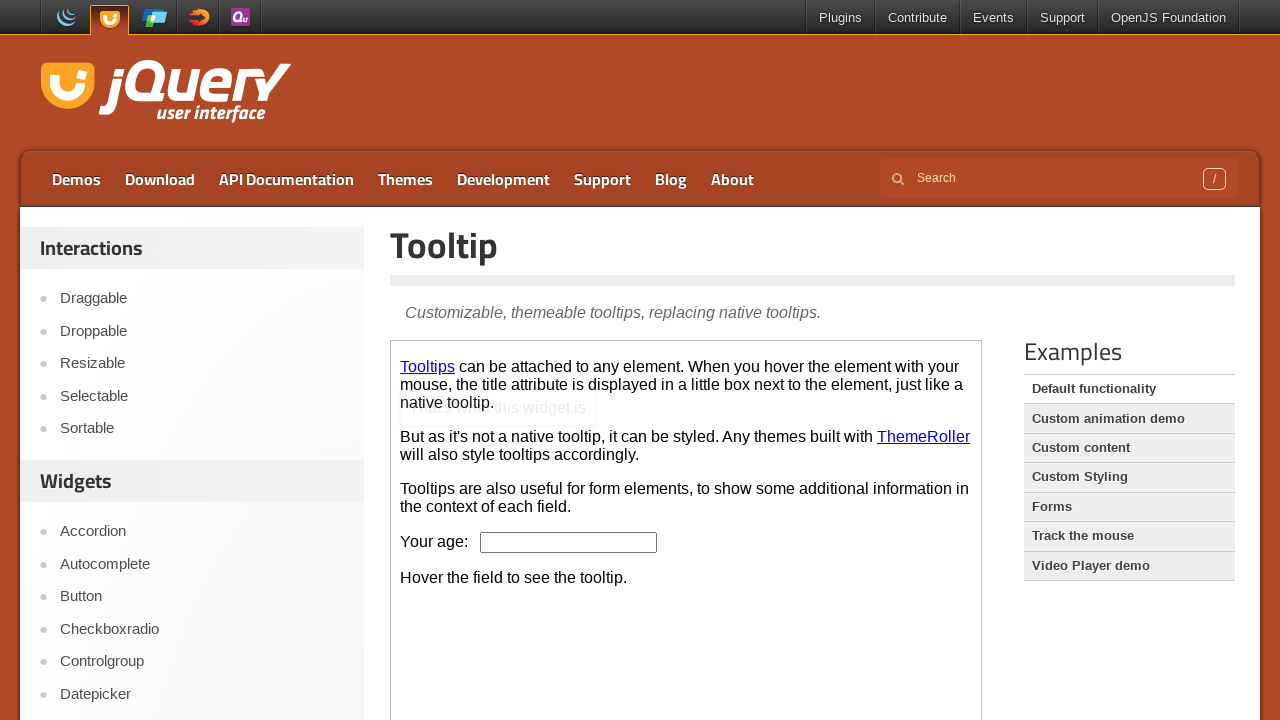

Clicked on Tooltips element at (428, 366) on iframe >> nth=0 >> internal:control=enter-frame >> xpath=//p/a[.='Tooltips']
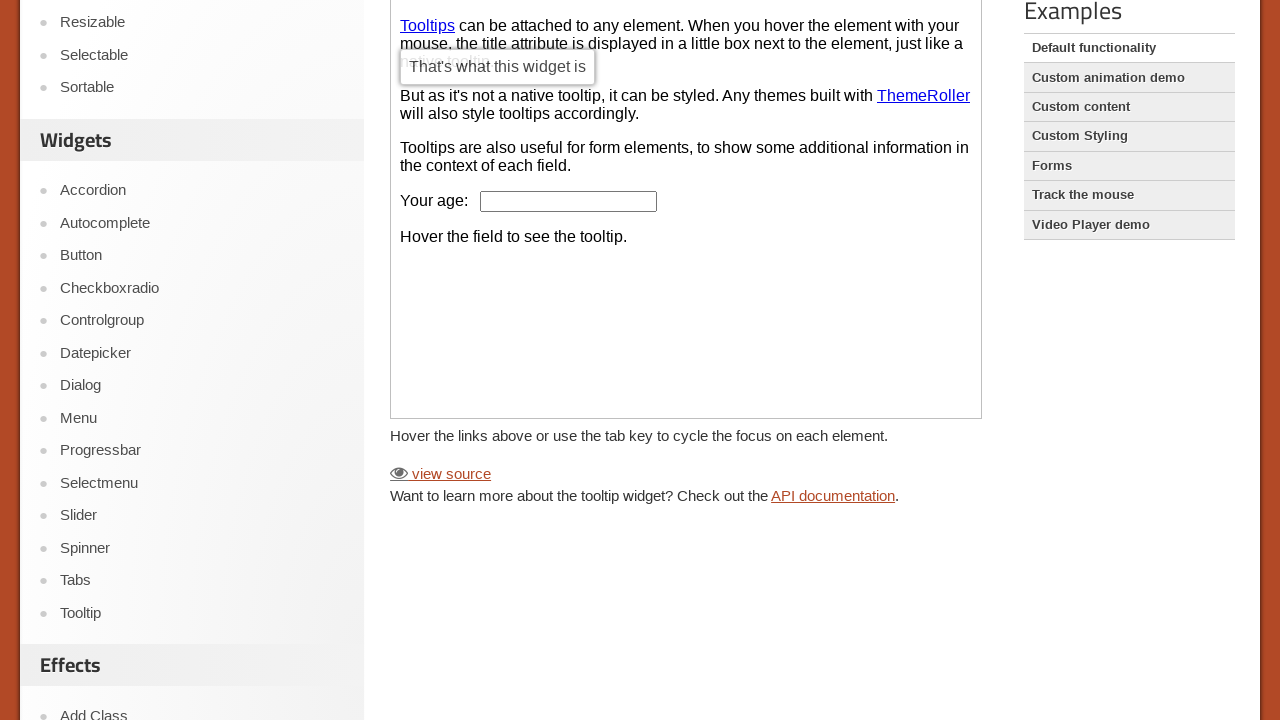

Pressed Tab key
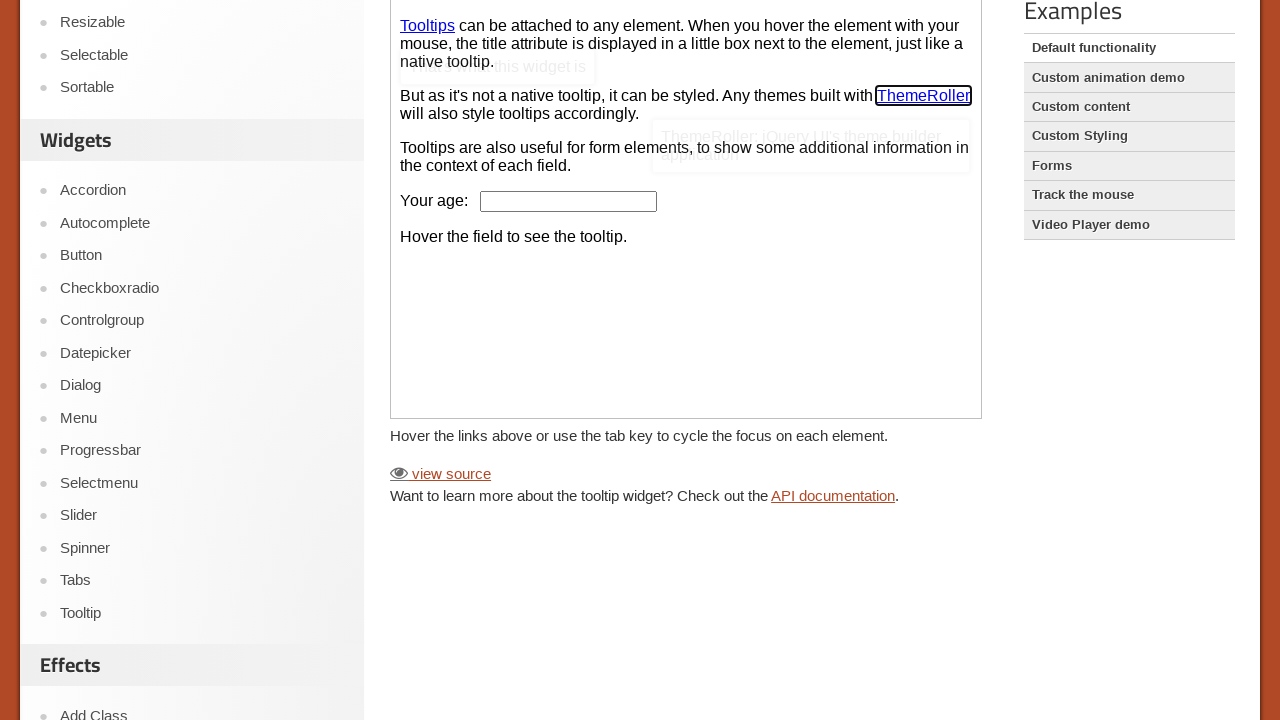

Pressed Tab key again
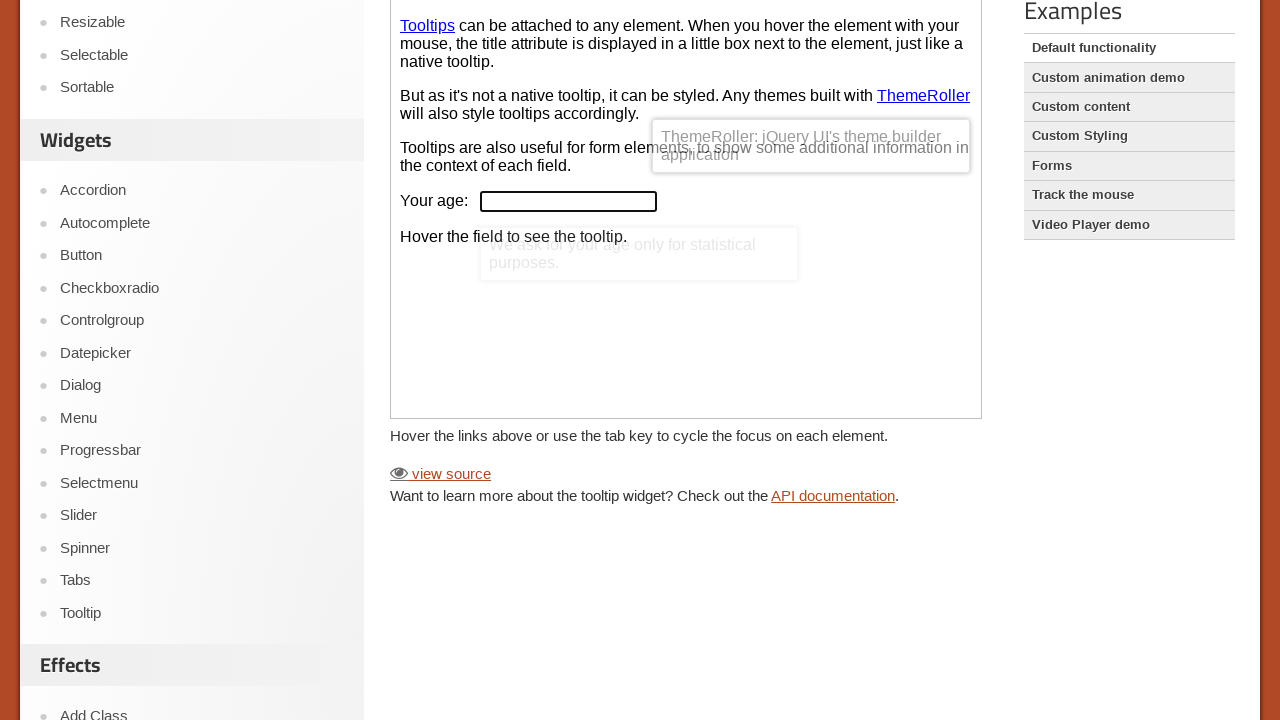

Pressed Shift key down
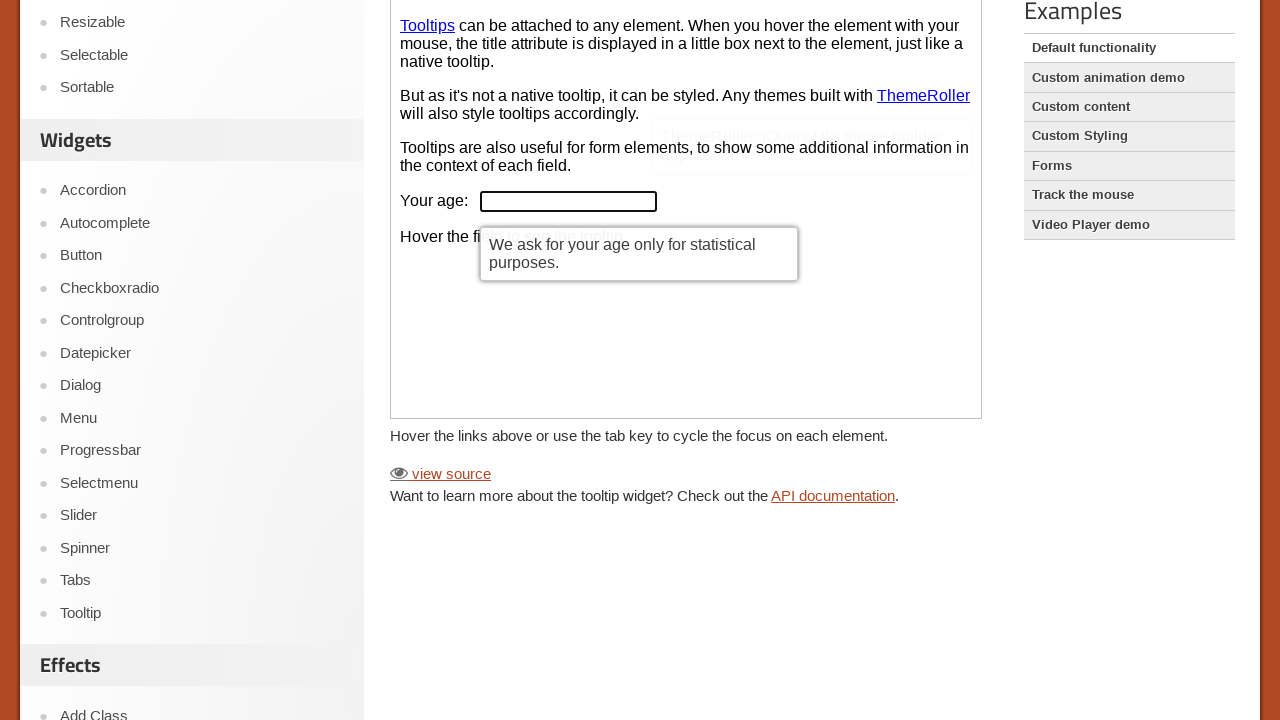

Typed 'agb' with Shift held down
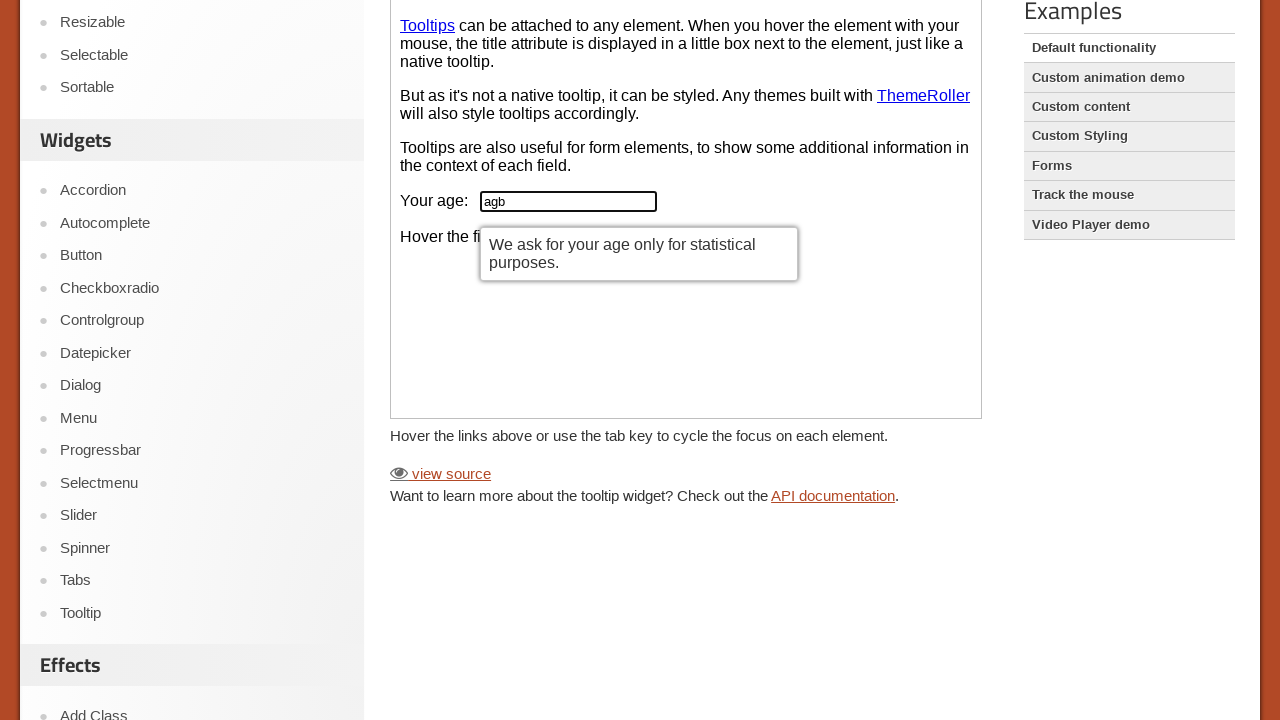

Released Shift key
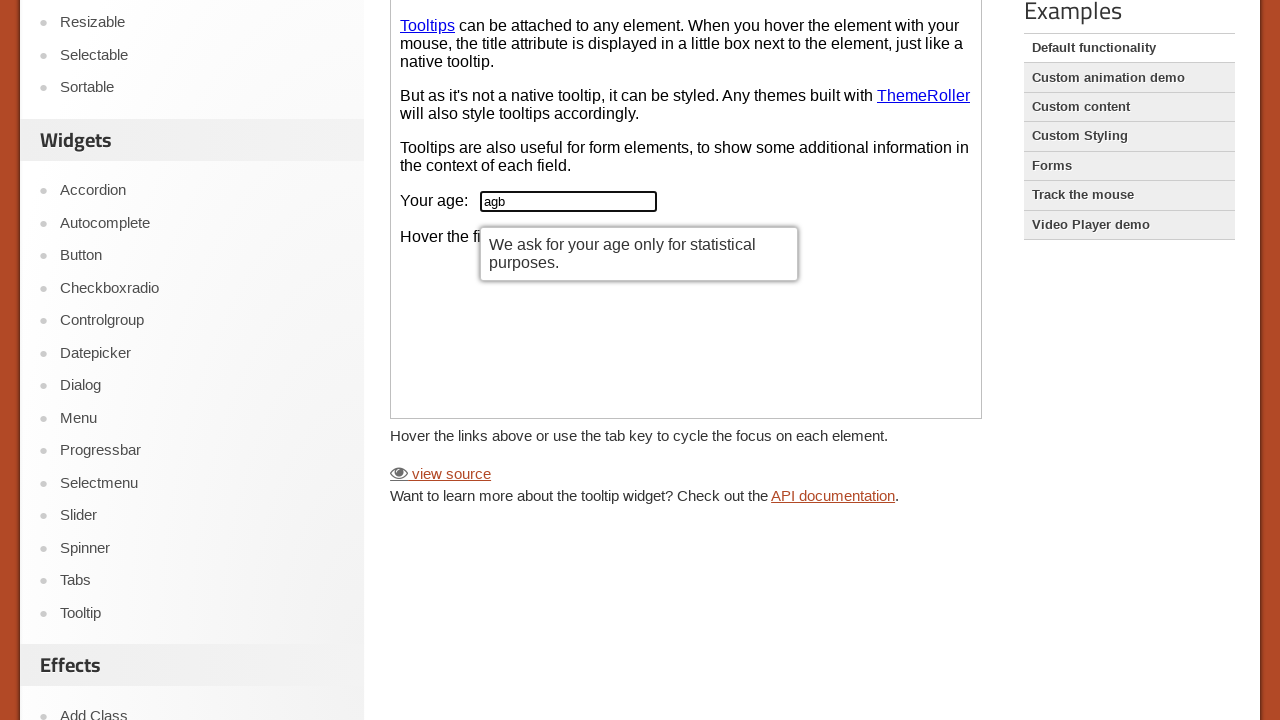

Pressed Shift+Tab to navigate back
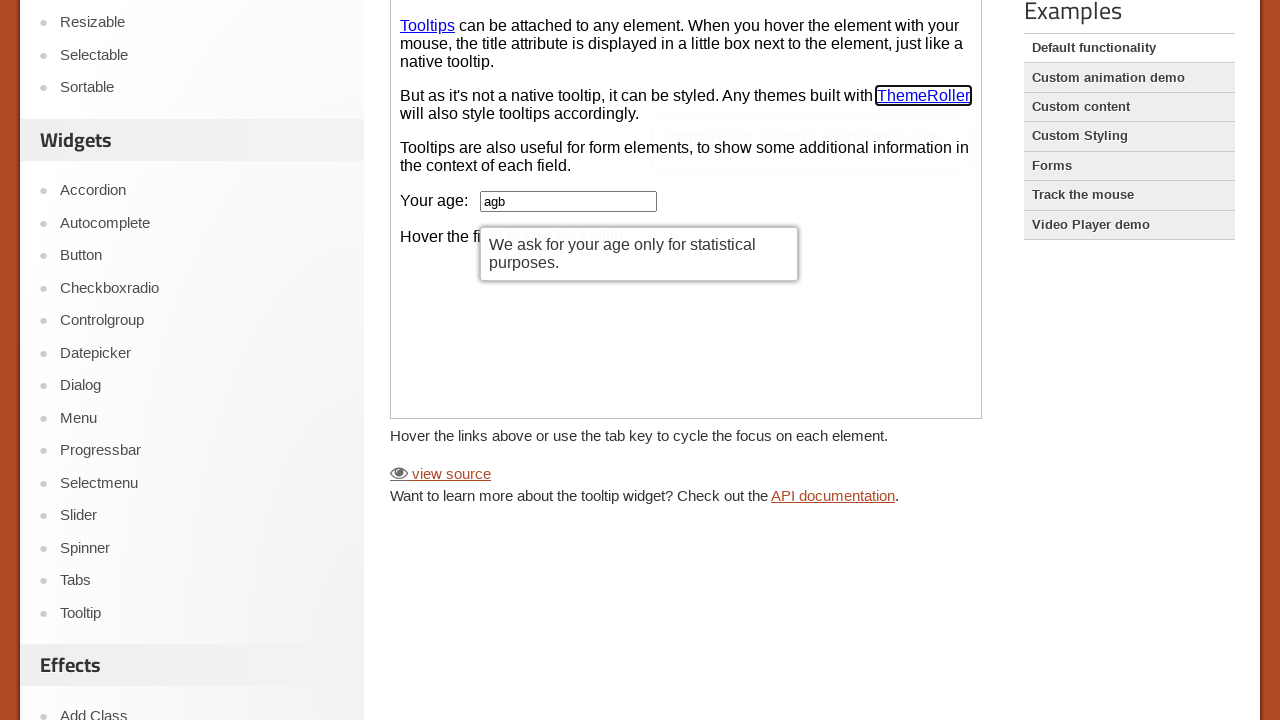

Pressed Shift+Tab again to navigate back
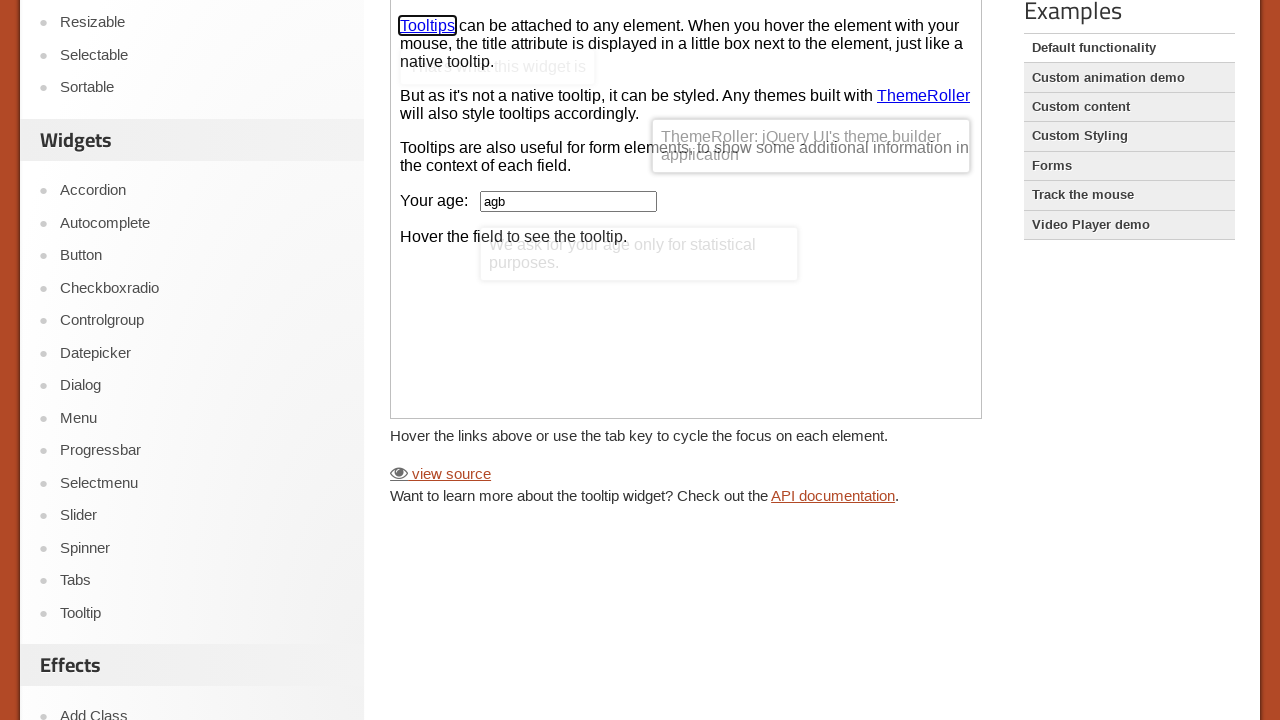

Waited 1000ms for tooltip to appear
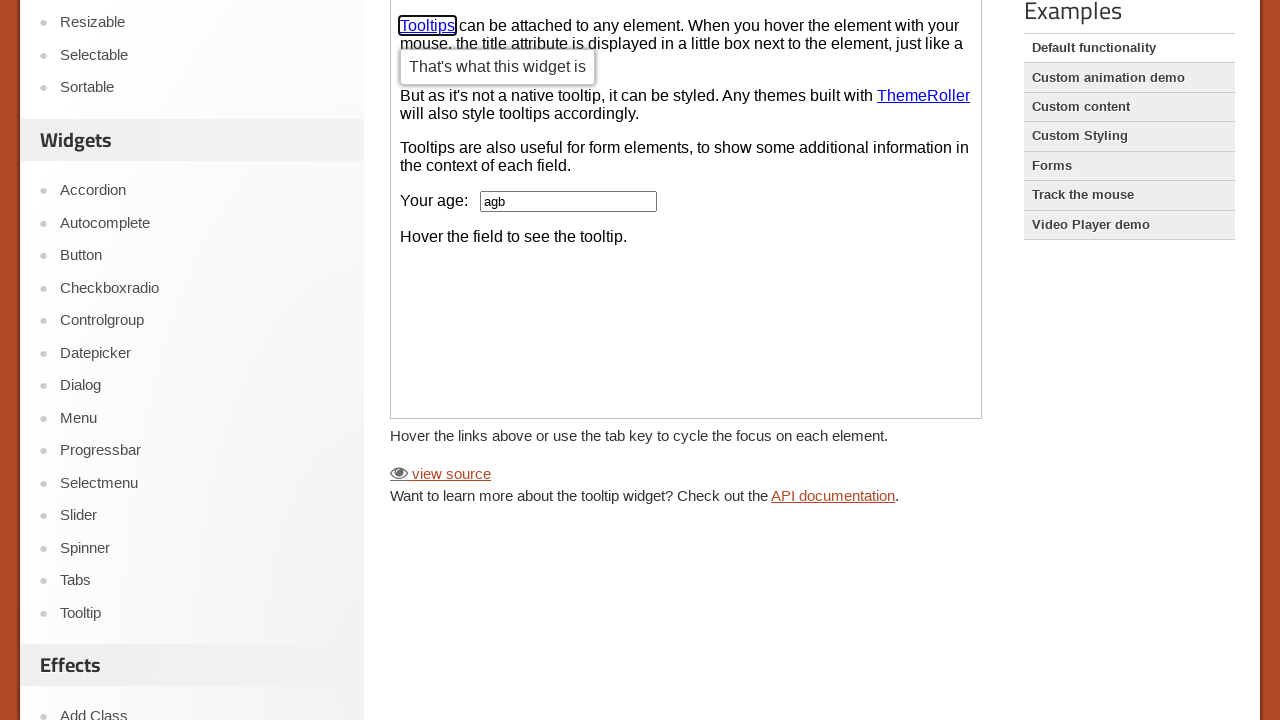

Tooltip content became visible
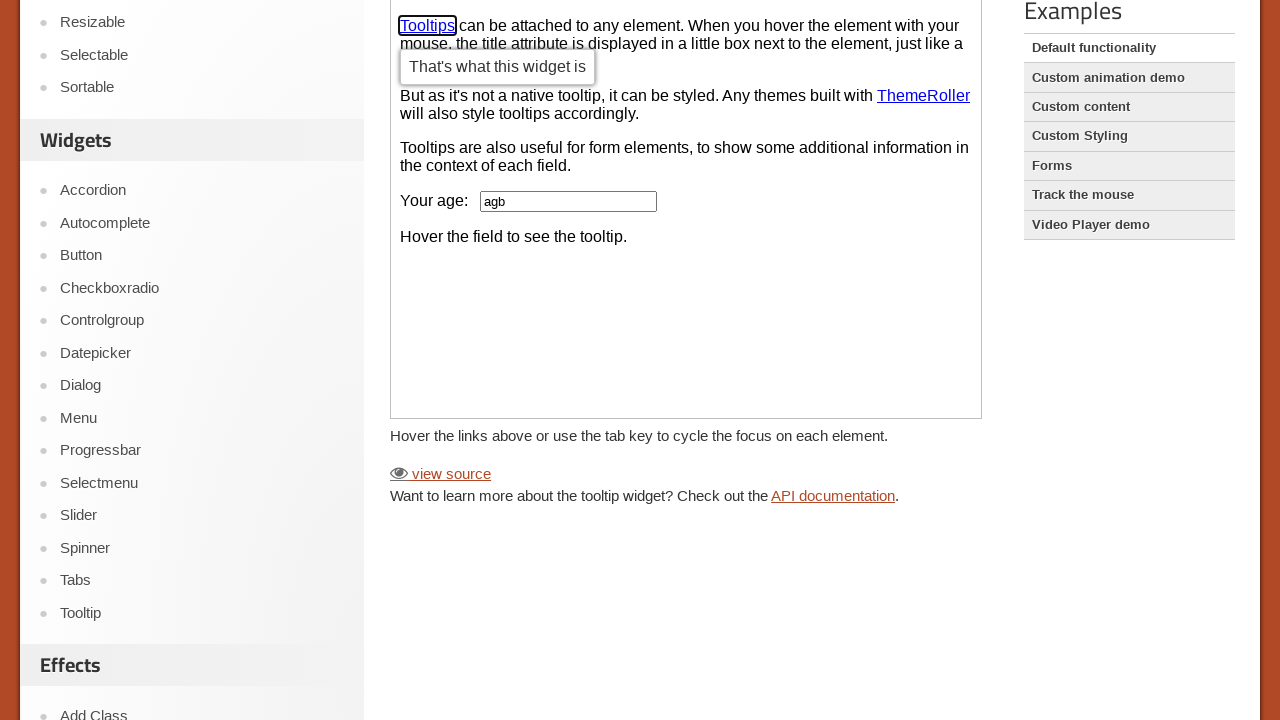

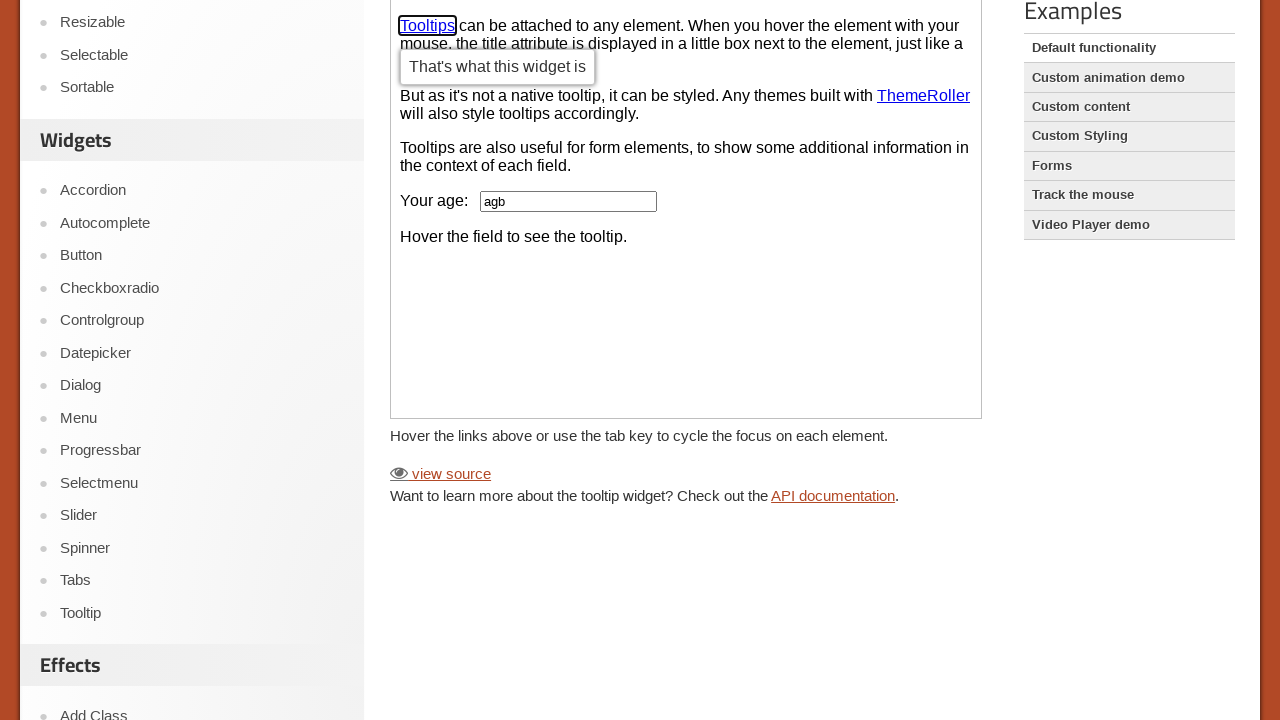